Tests window handling functionality by clicking a link that opens a new window, switching between windows, and closing the new window

Starting URL: https://the-internet.herokuapp.com/windows

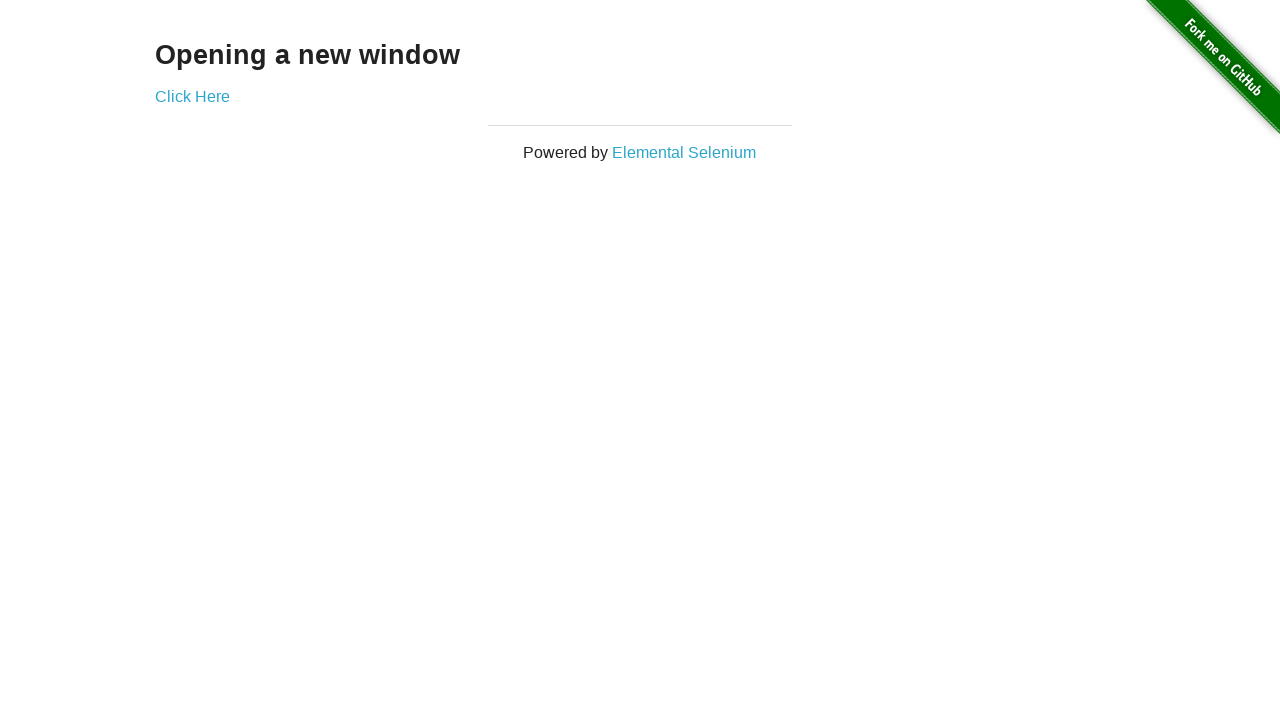

Stored reference to parent window
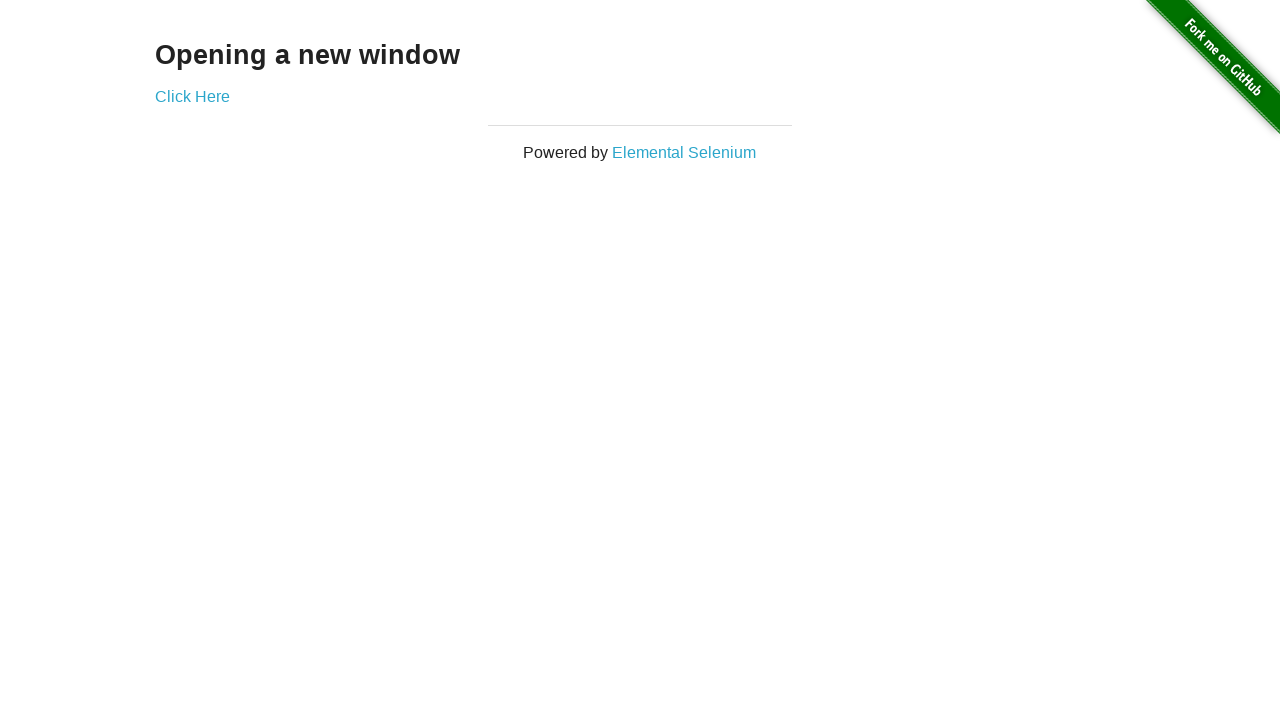

Clicked link to open new window at (192, 96) on a:has-text('Click Here')
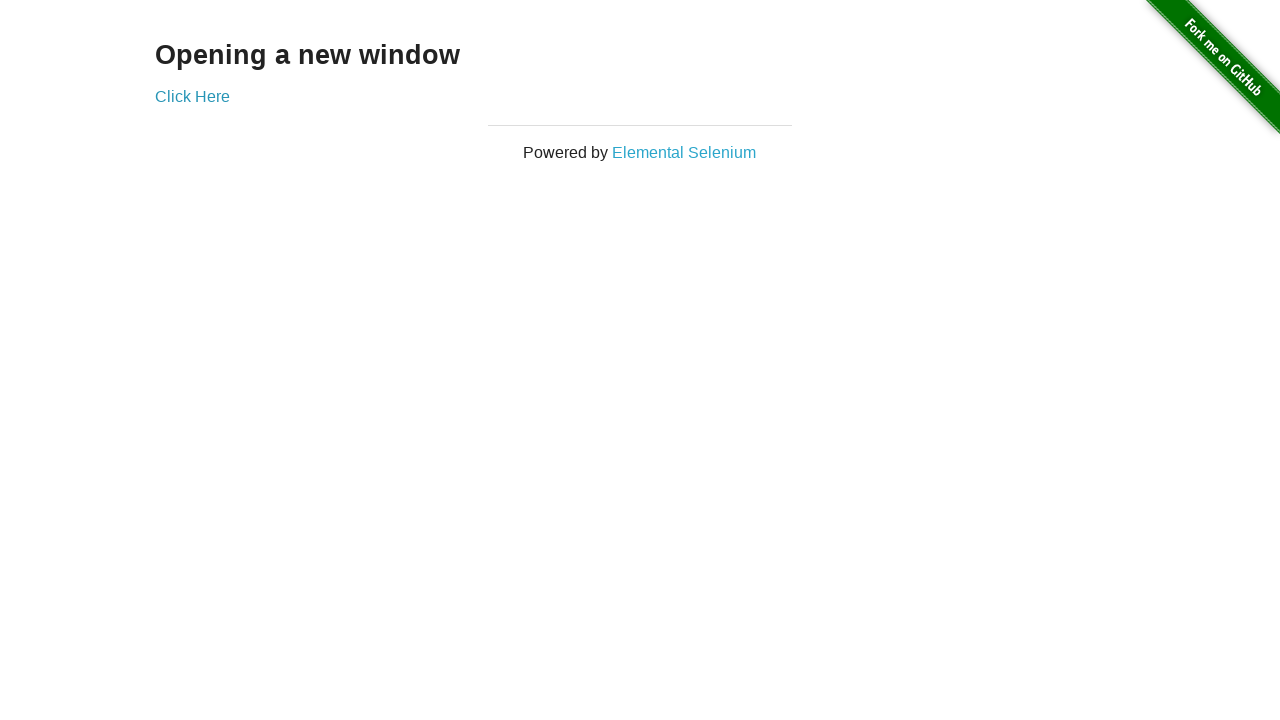

Captured new window reference
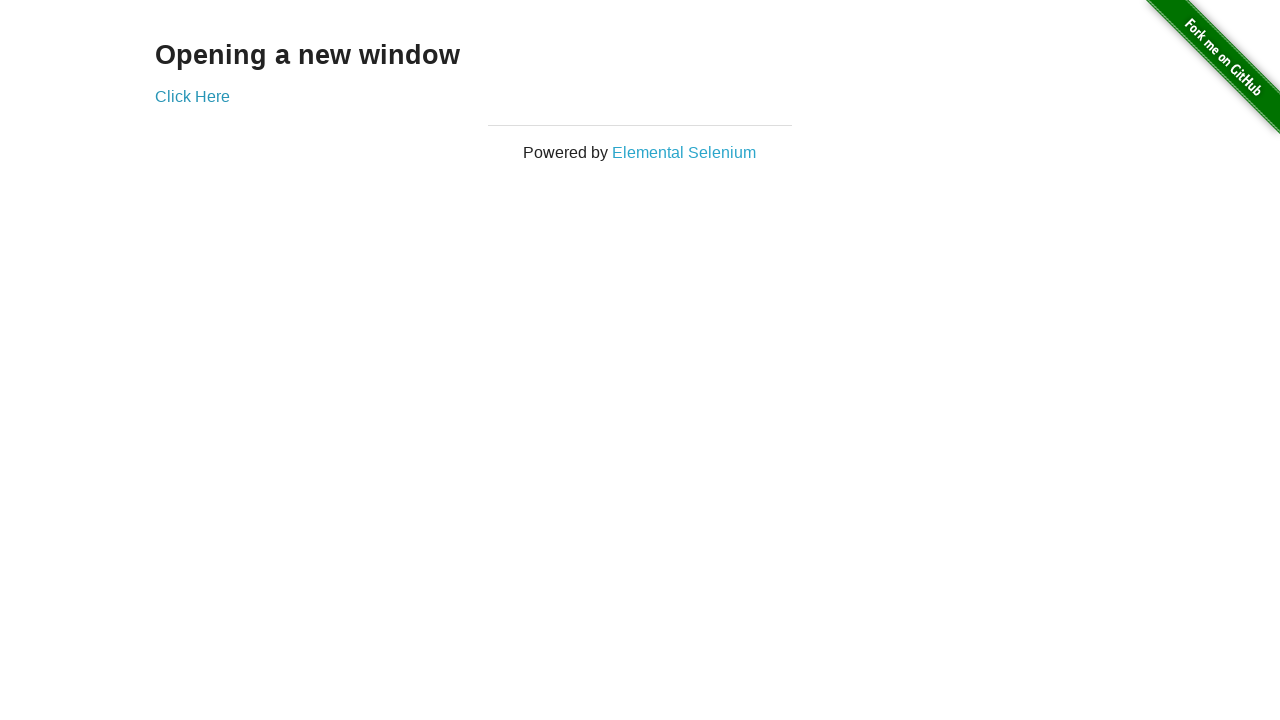

New window loaded completely
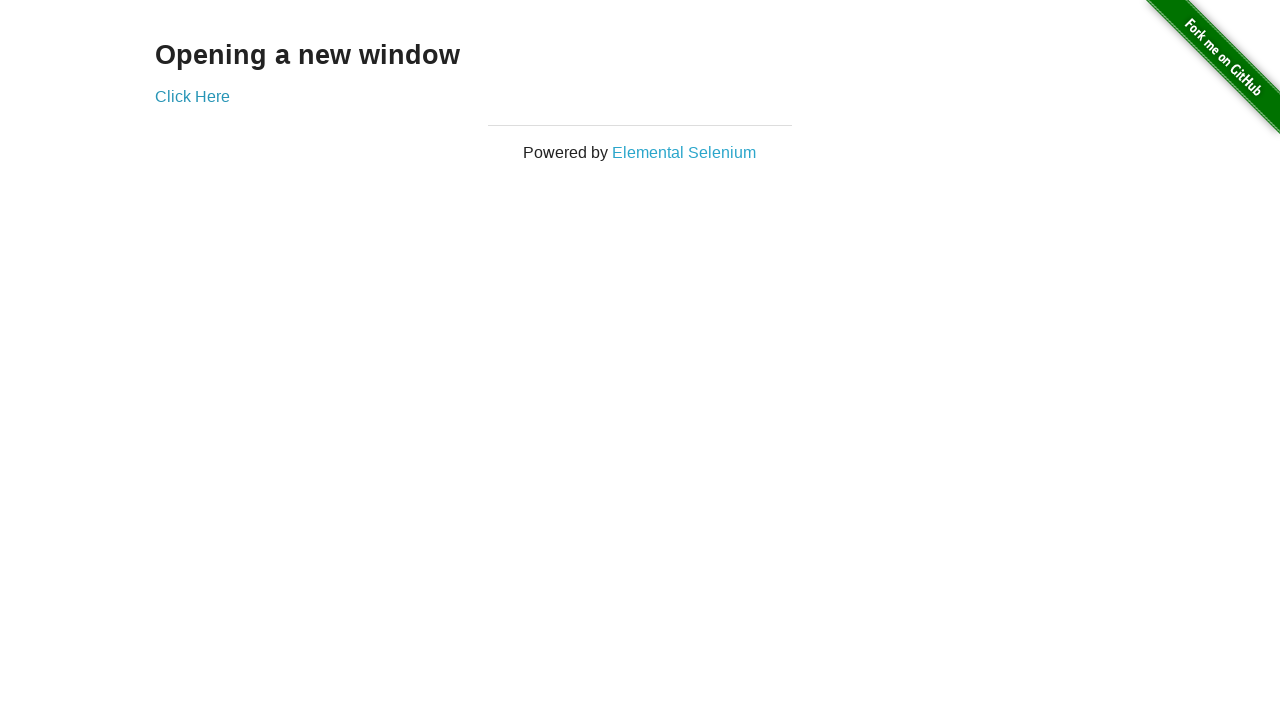

Verified new window title: New Window
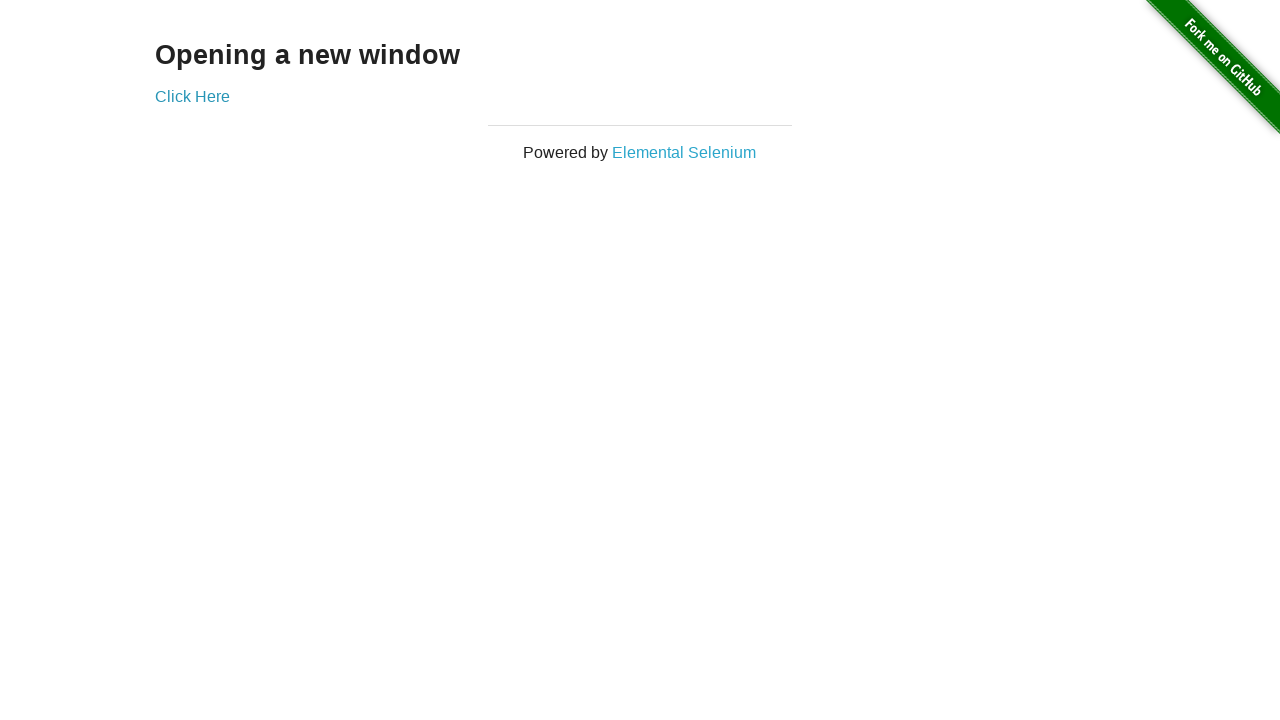

Closed new window/tab
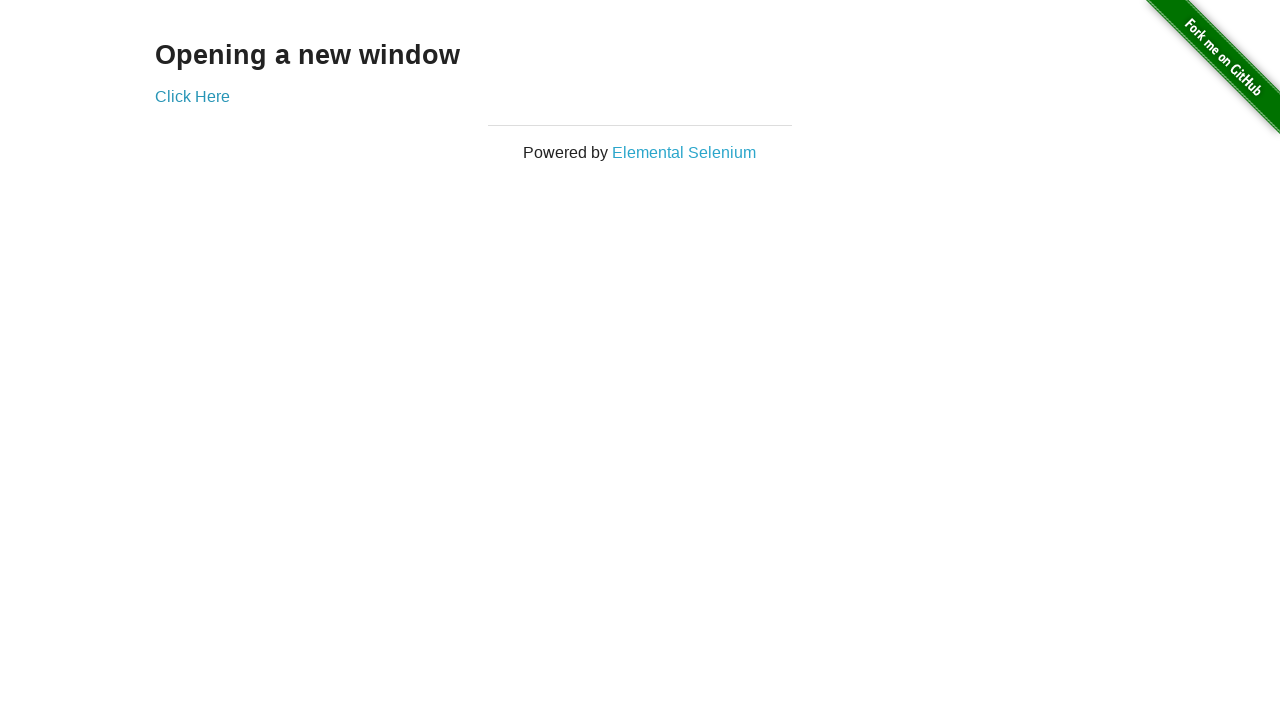

Verified parent window is active with title: The Internet
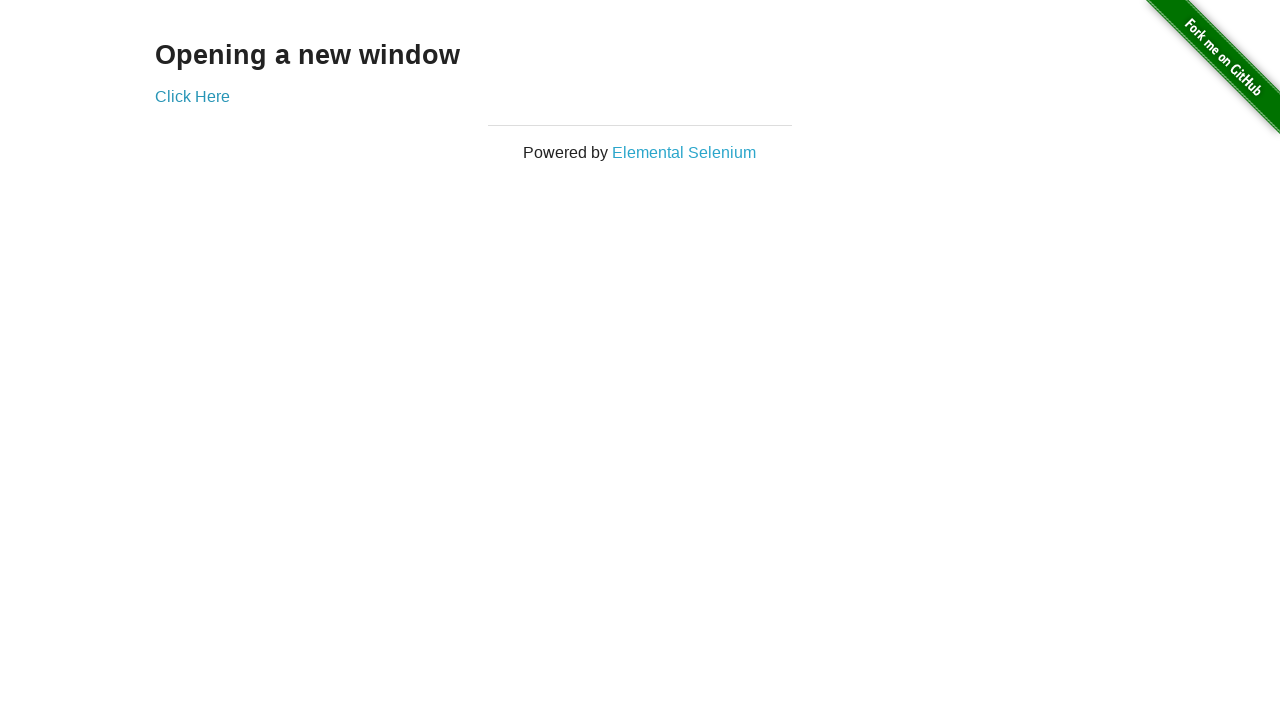

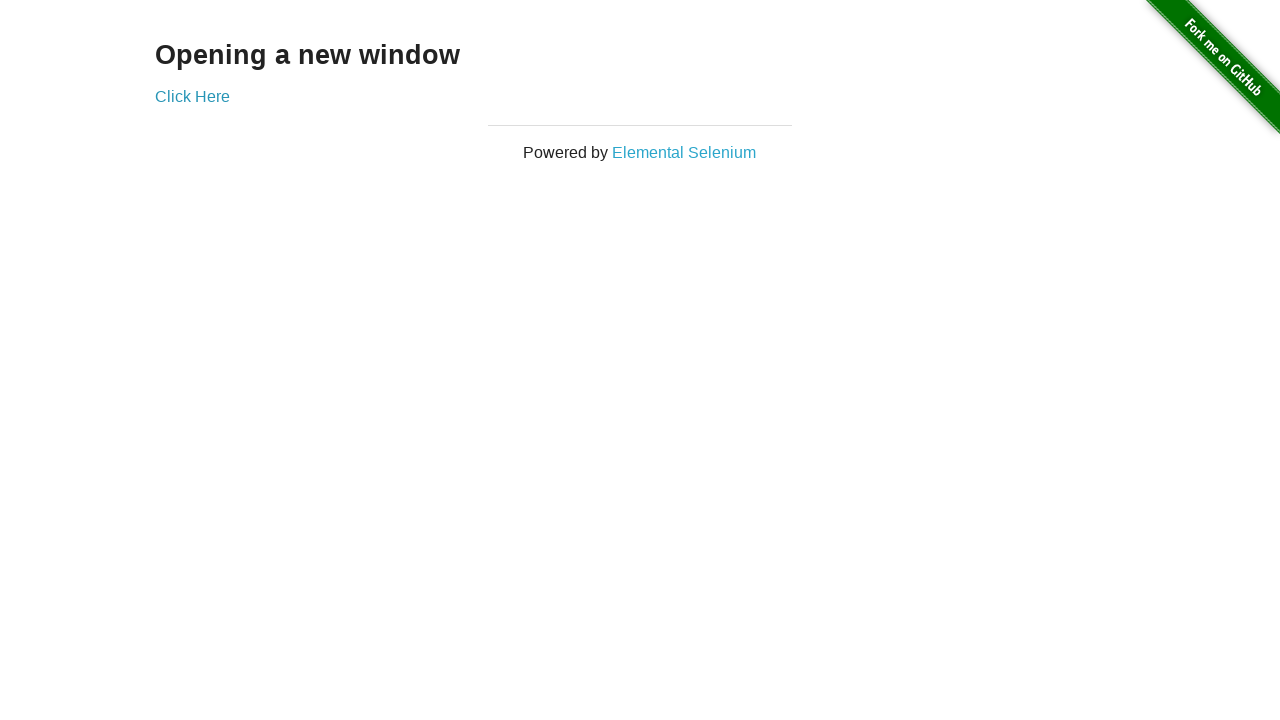